Tests the sendkeys functionality by navigating to a test site and entering text into a search field

Starting URL: http://www.omayo.blogspot.com

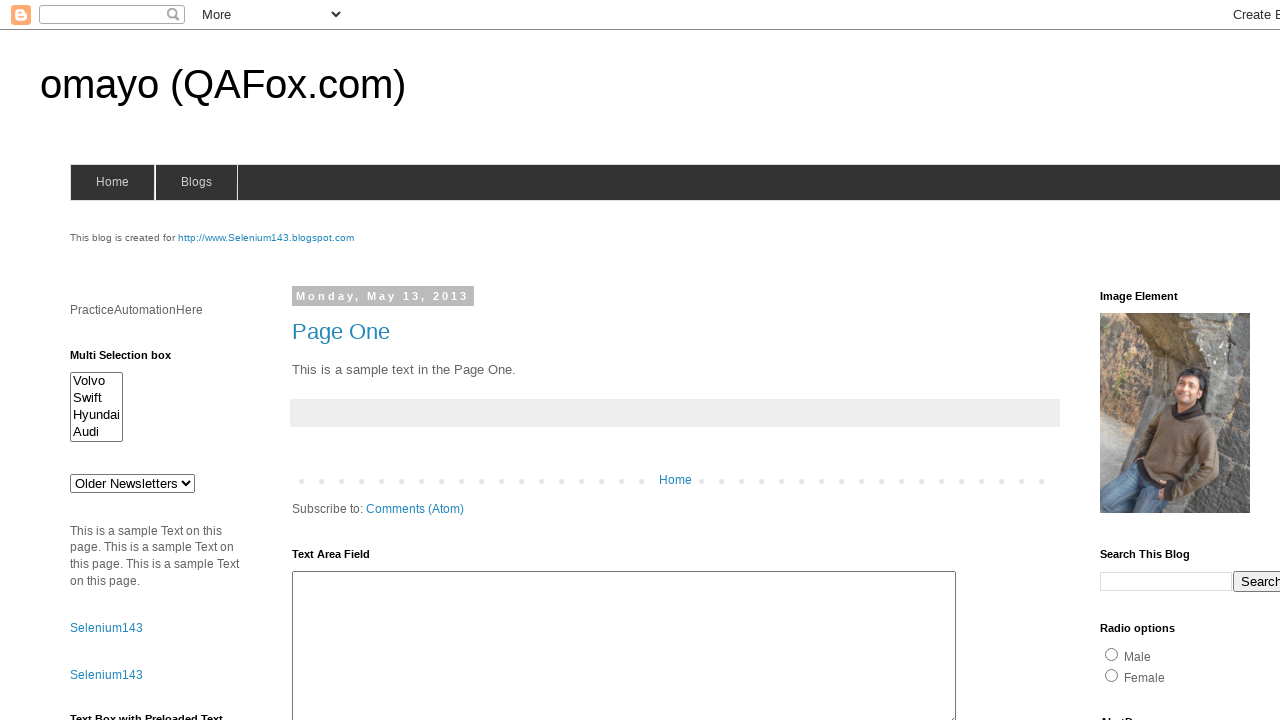

Filled search field with 'Shashi' on input[name='q']
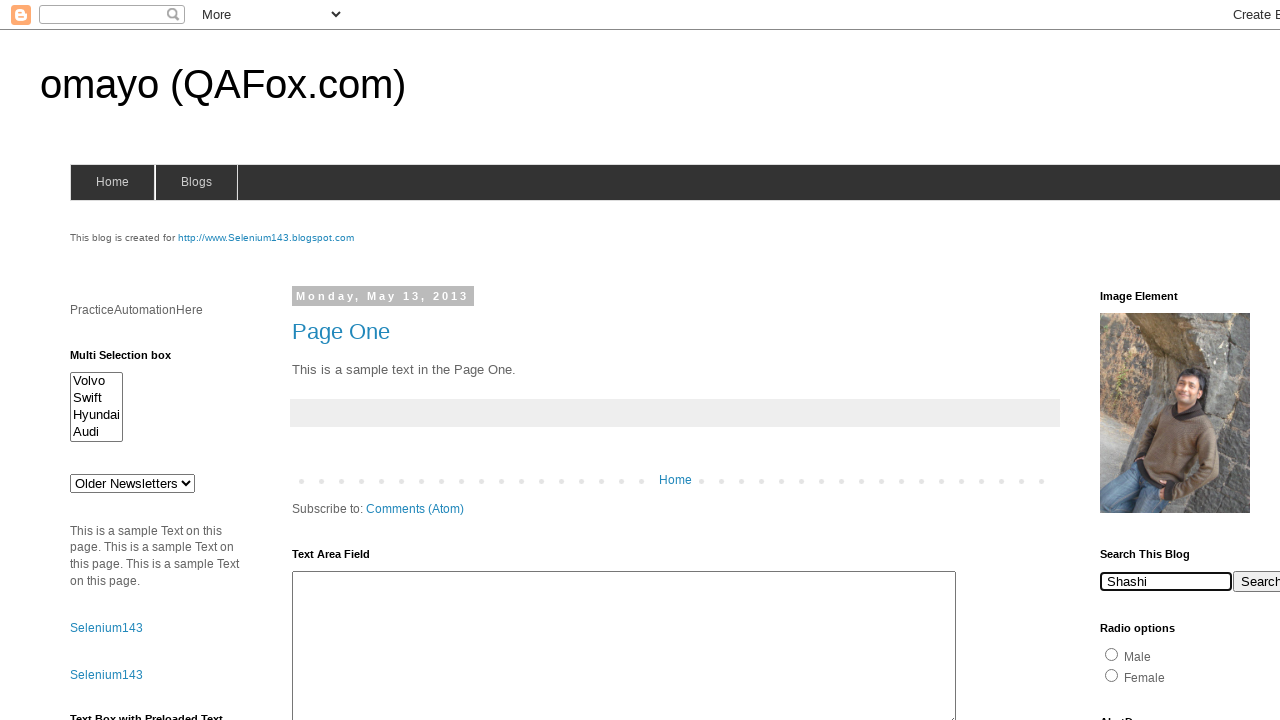

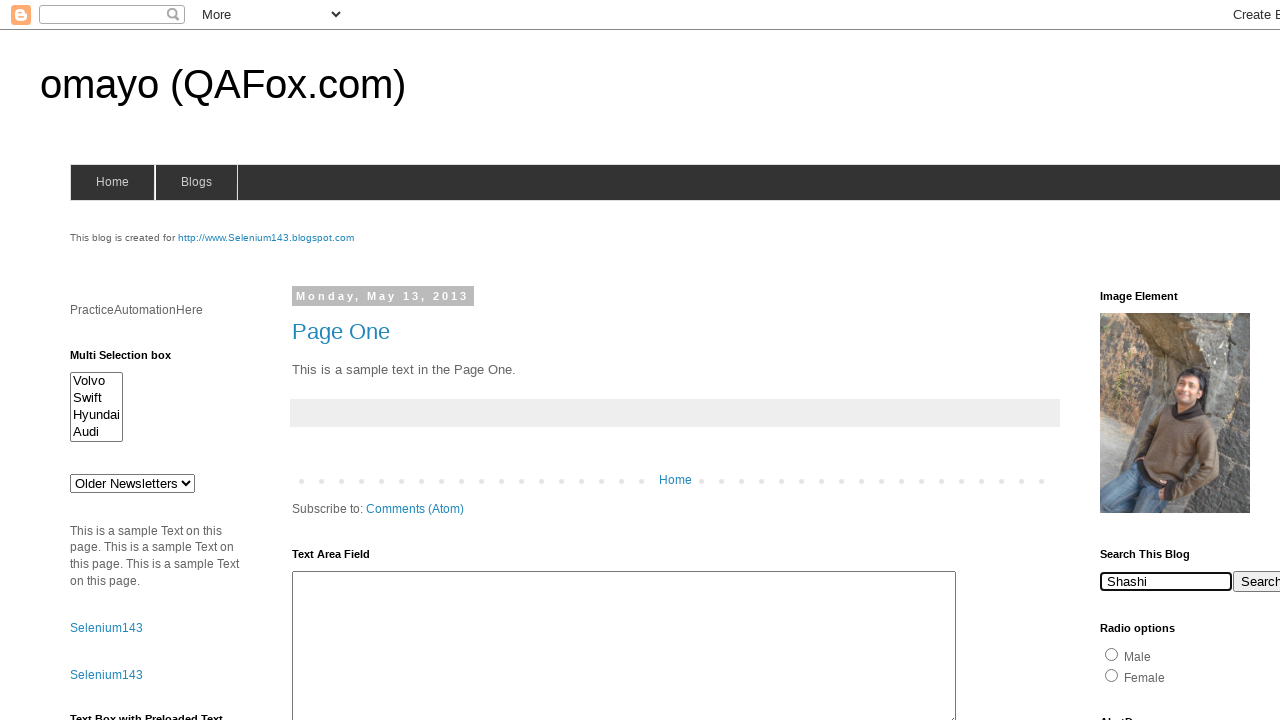